Tests browser back button navigation between filter views

Starting URL: https://demo.playwright.dev/todomvc

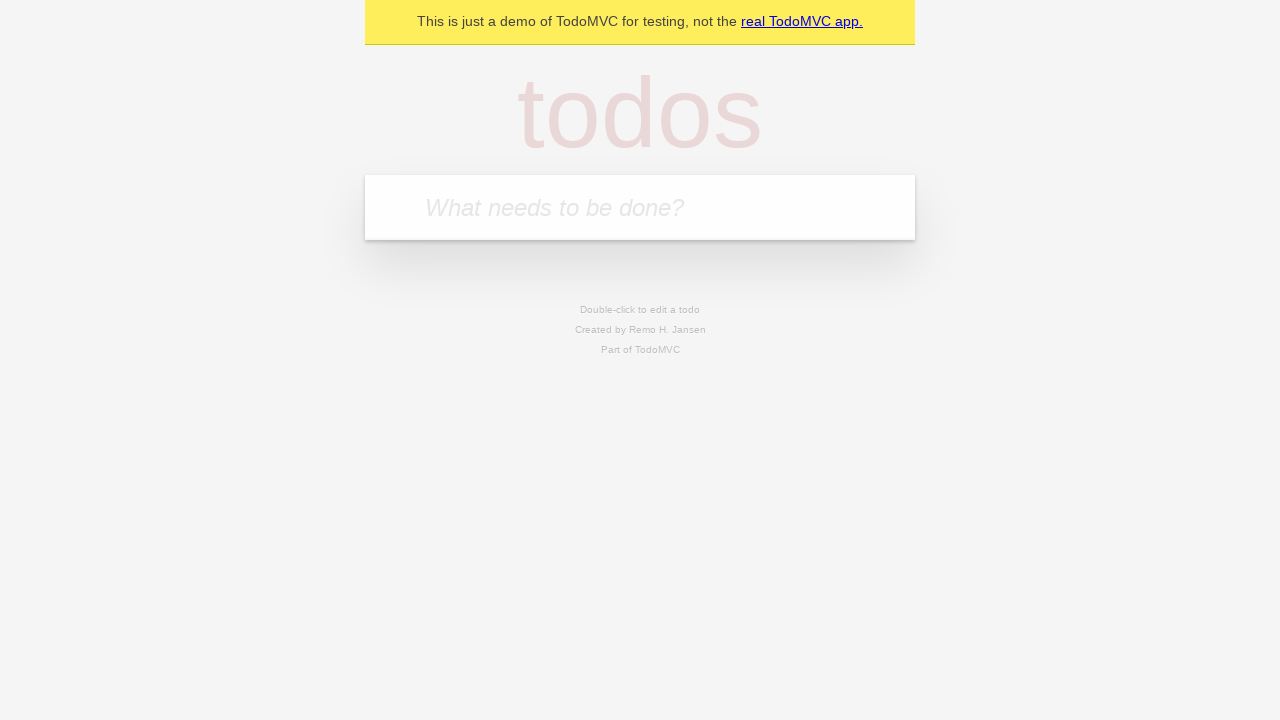

Filled new-todo field with 'buy some cheese' on .new-todo
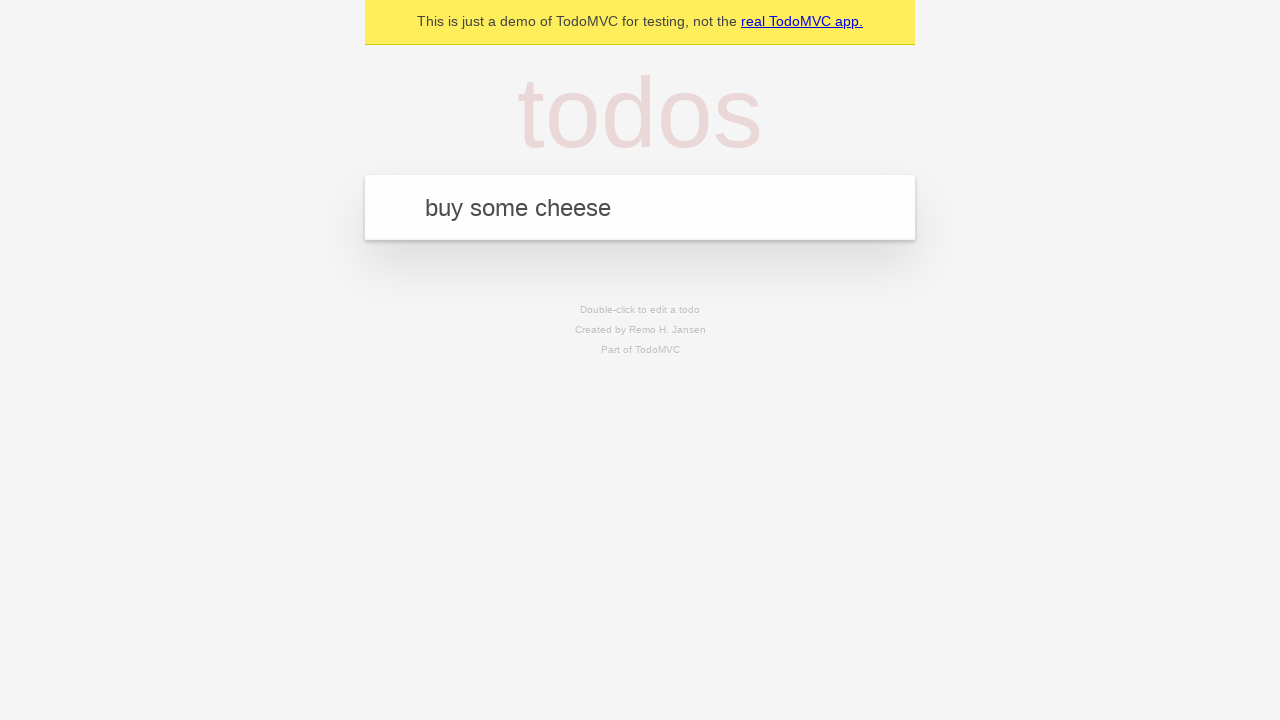

Pressed Enter to add first todo item on .new-todo
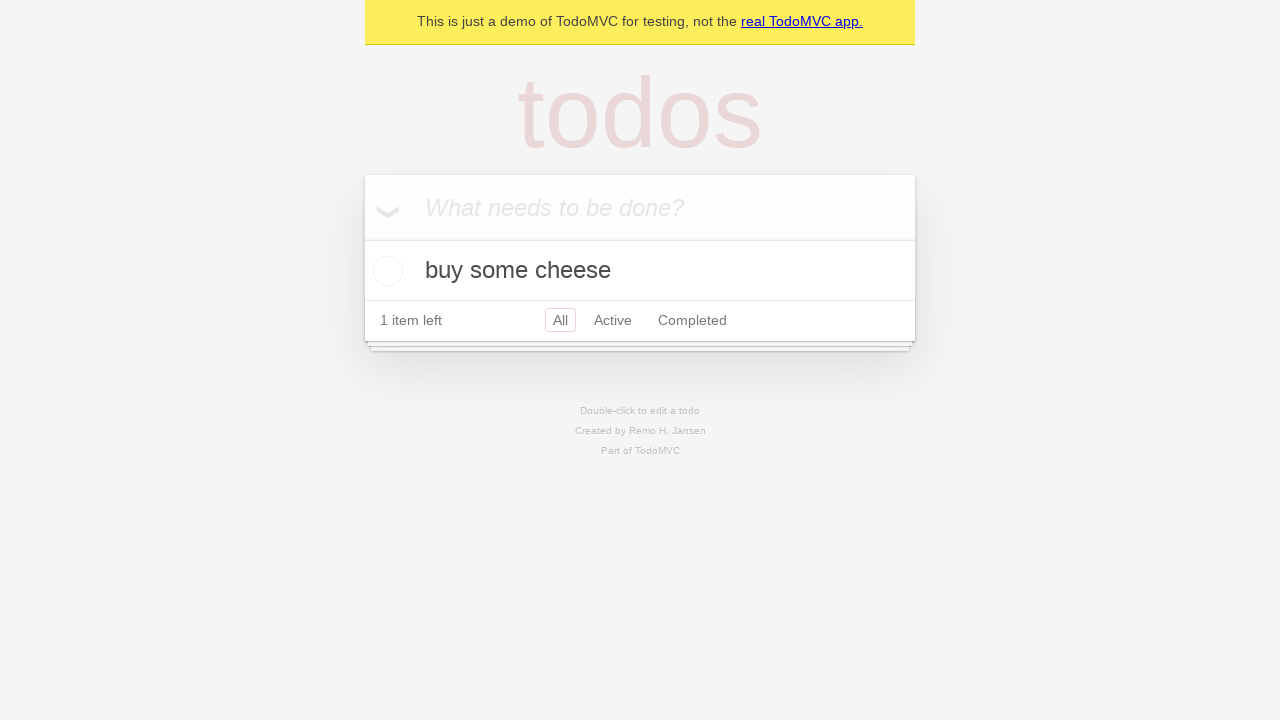

Filled new-todo field with 'feed the cat' on .new-todo
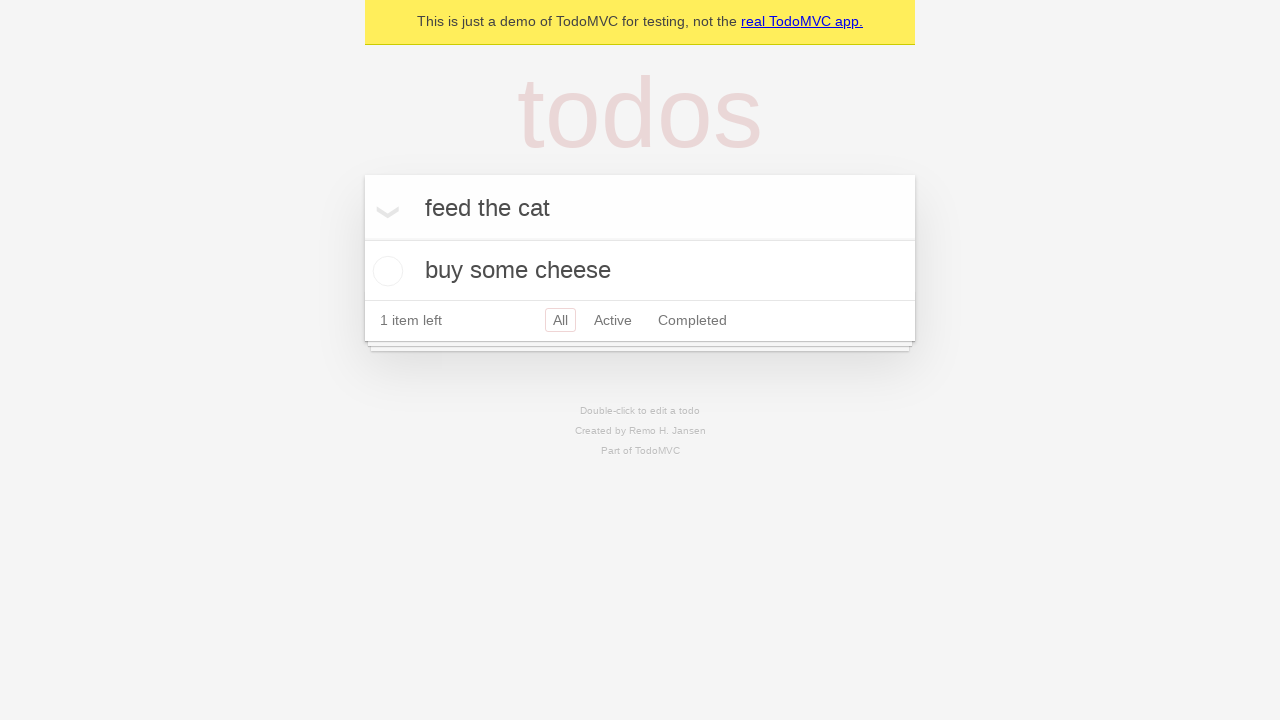

Pressed Enter to add second todo item on .new-todo
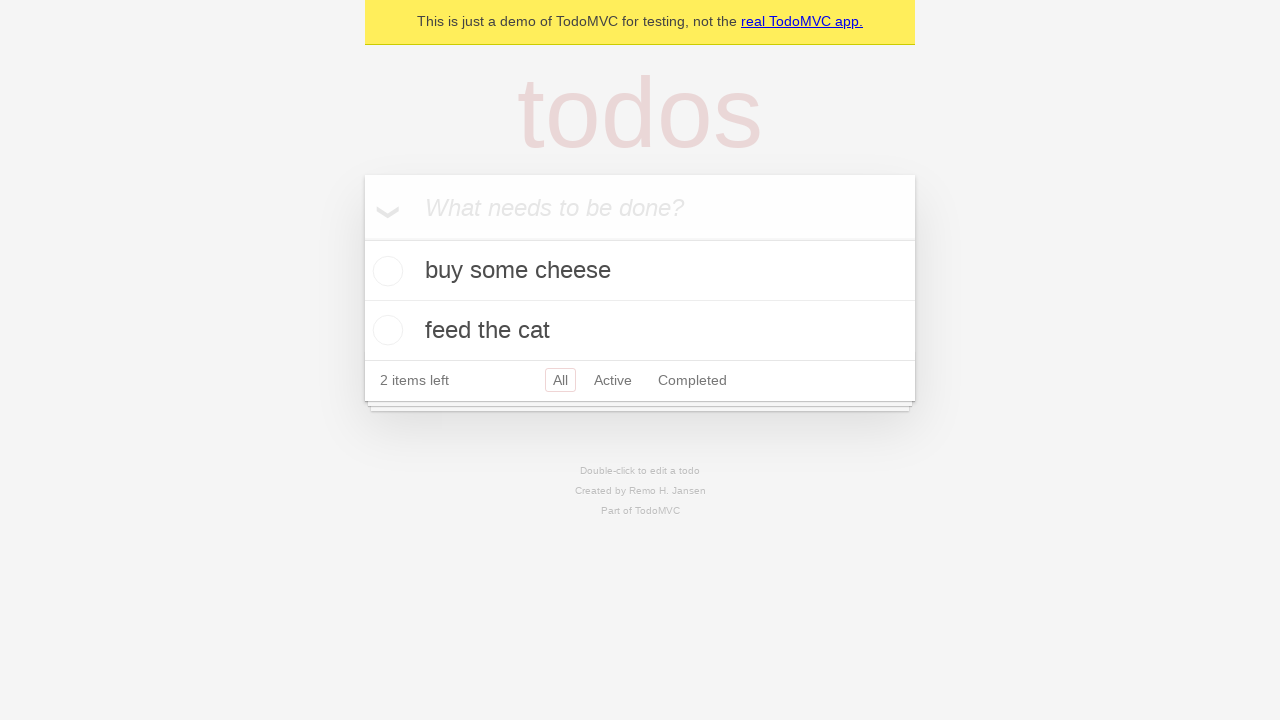

Filled new-todo field with 'book a doctors appointment' on .new-todo
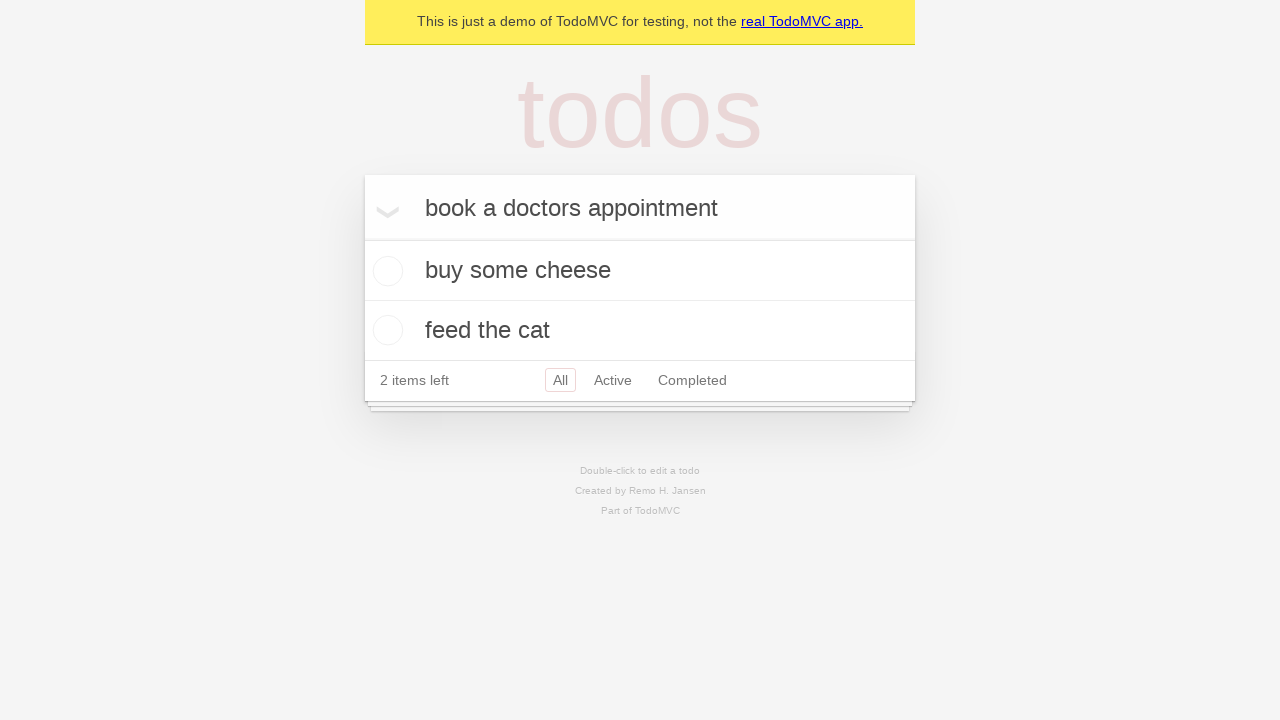

Pressed Enter to add third todo item on .new-todo
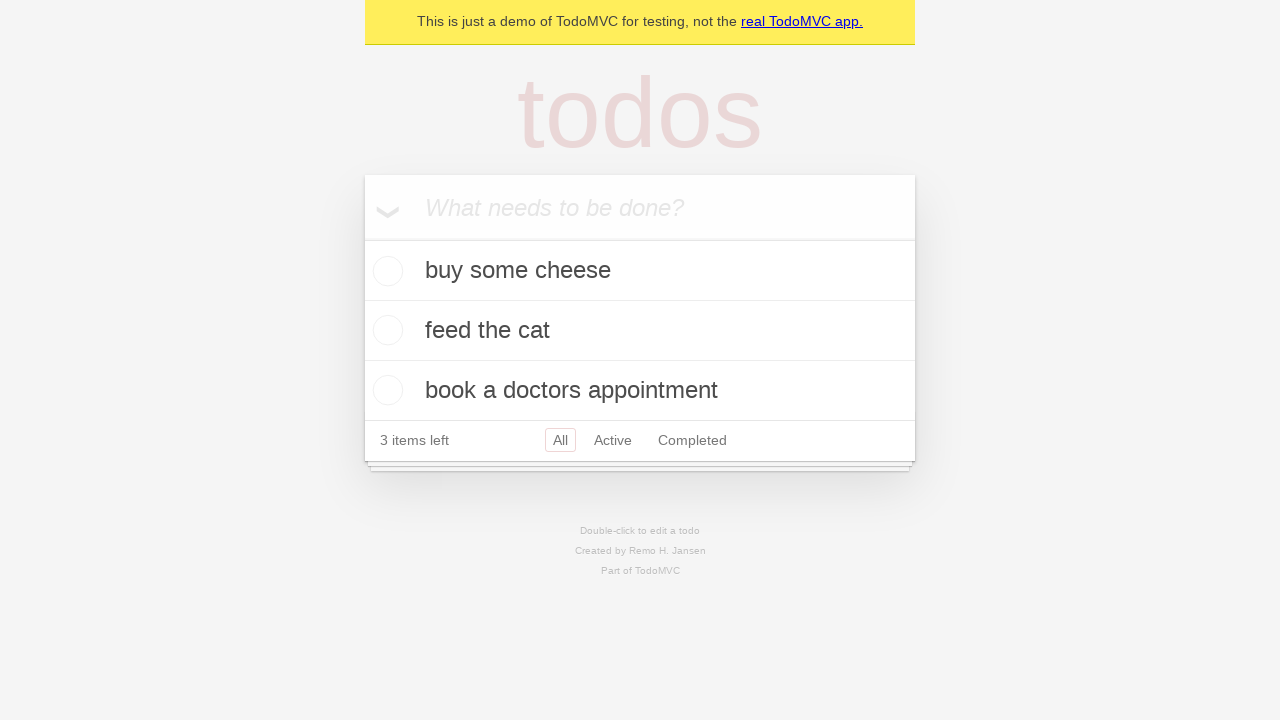

Checked the second todo item as completed at (385, 330) on .todo-list li .toggle >> nth=1
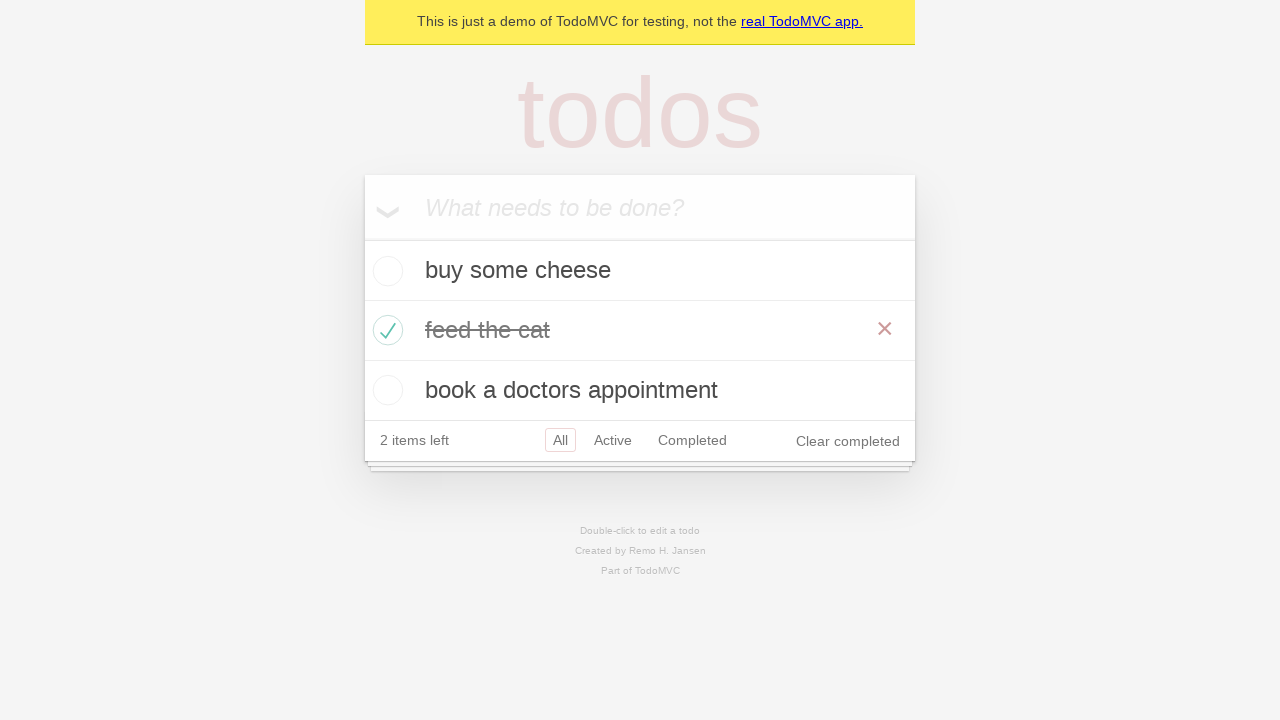

Clicked 'All' filter to view all todos at (560, 440) on .filters >> text=All
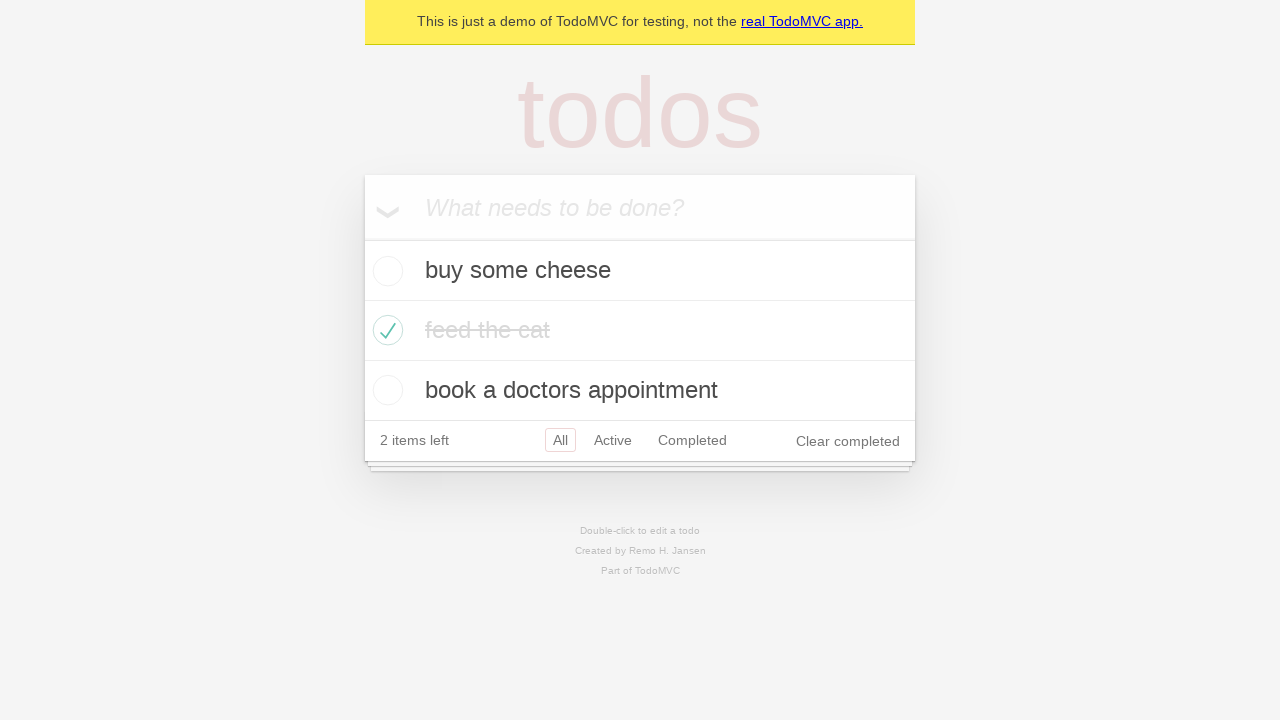

Clicked 'Active' filter to view active todos at (613, 440) on .filters >> text=Active
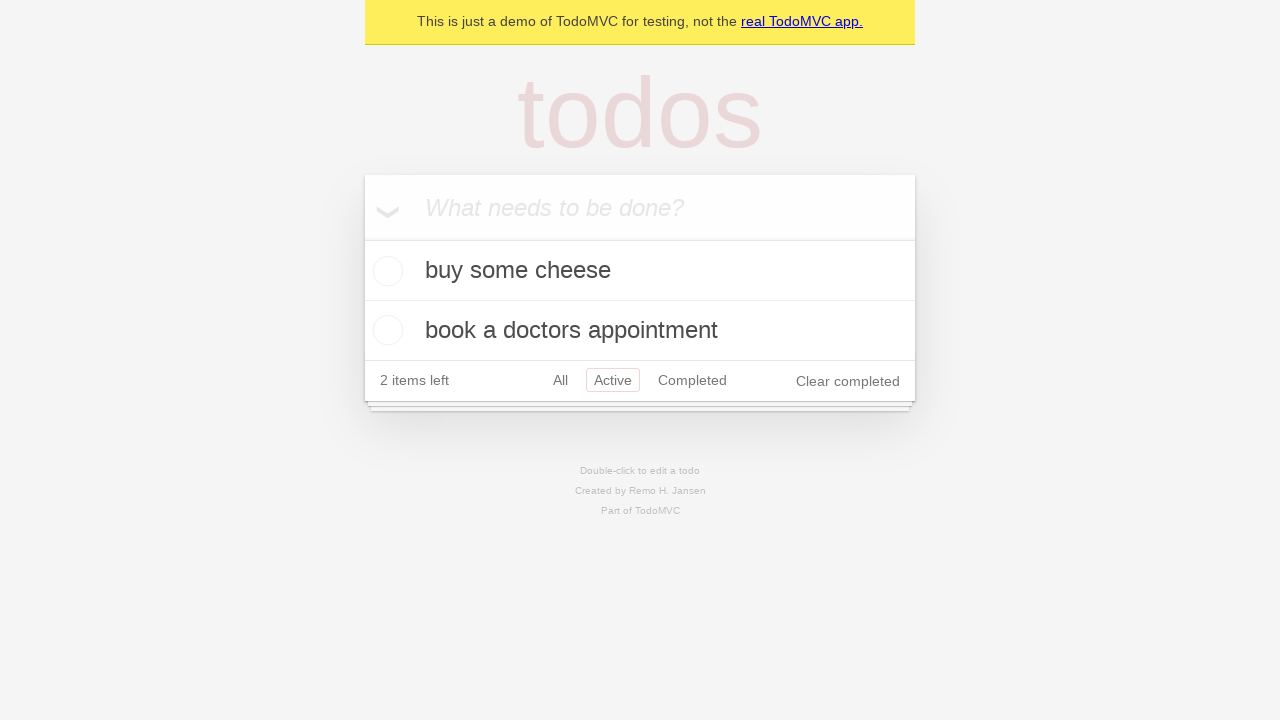

Clicked 'Completed' filter to view completed todos at (692, 380) on .filters >> text=Completed
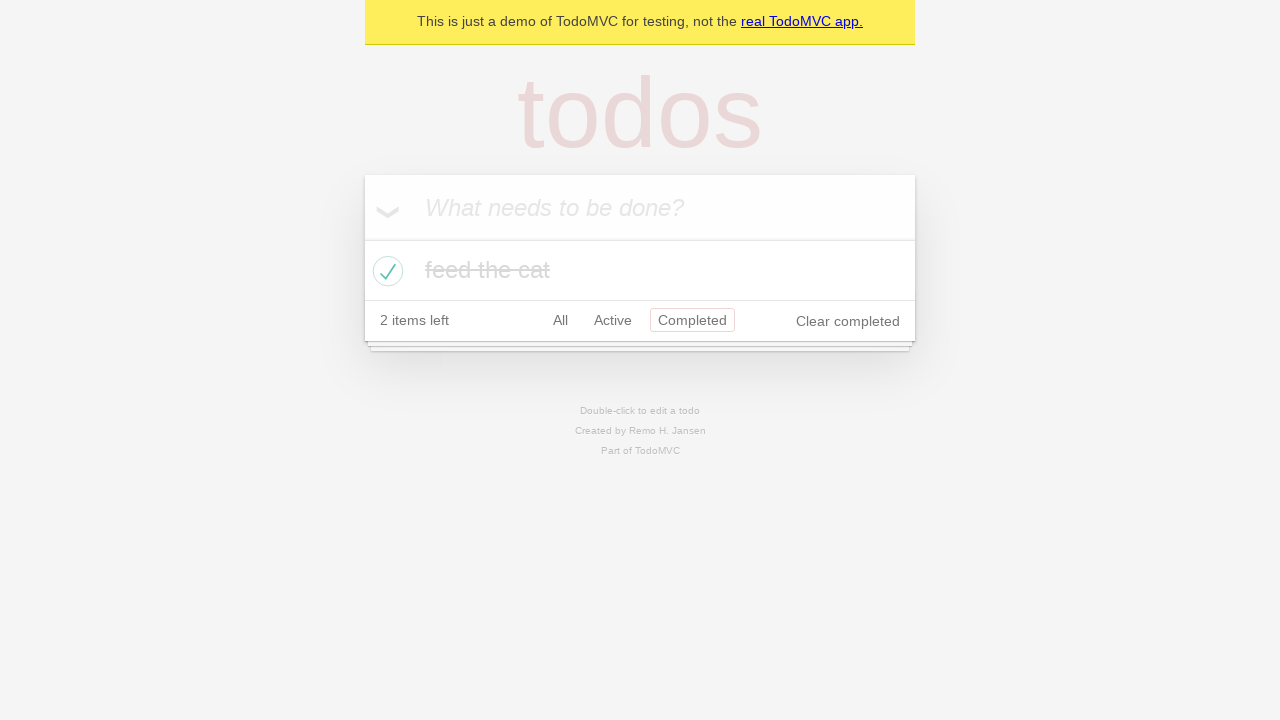

Navigated back to 'Active' filter view using browser back button
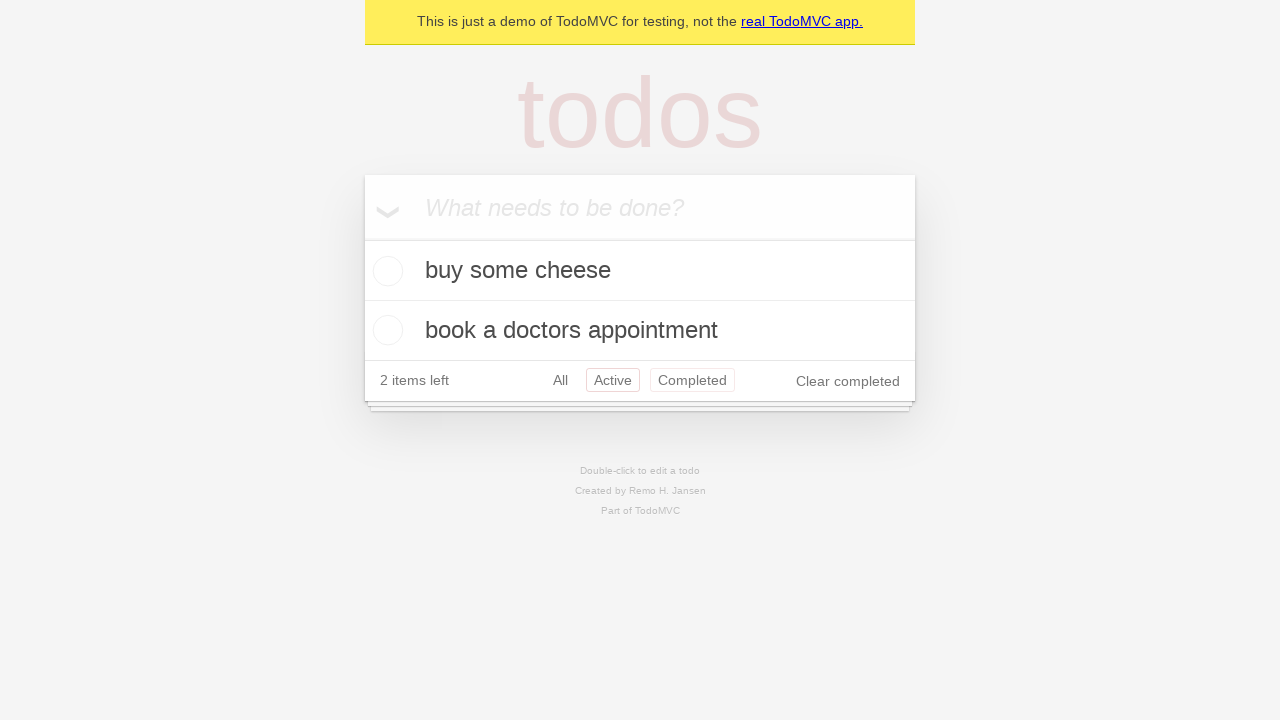

Navigated back to 'All' filter view using browser back button
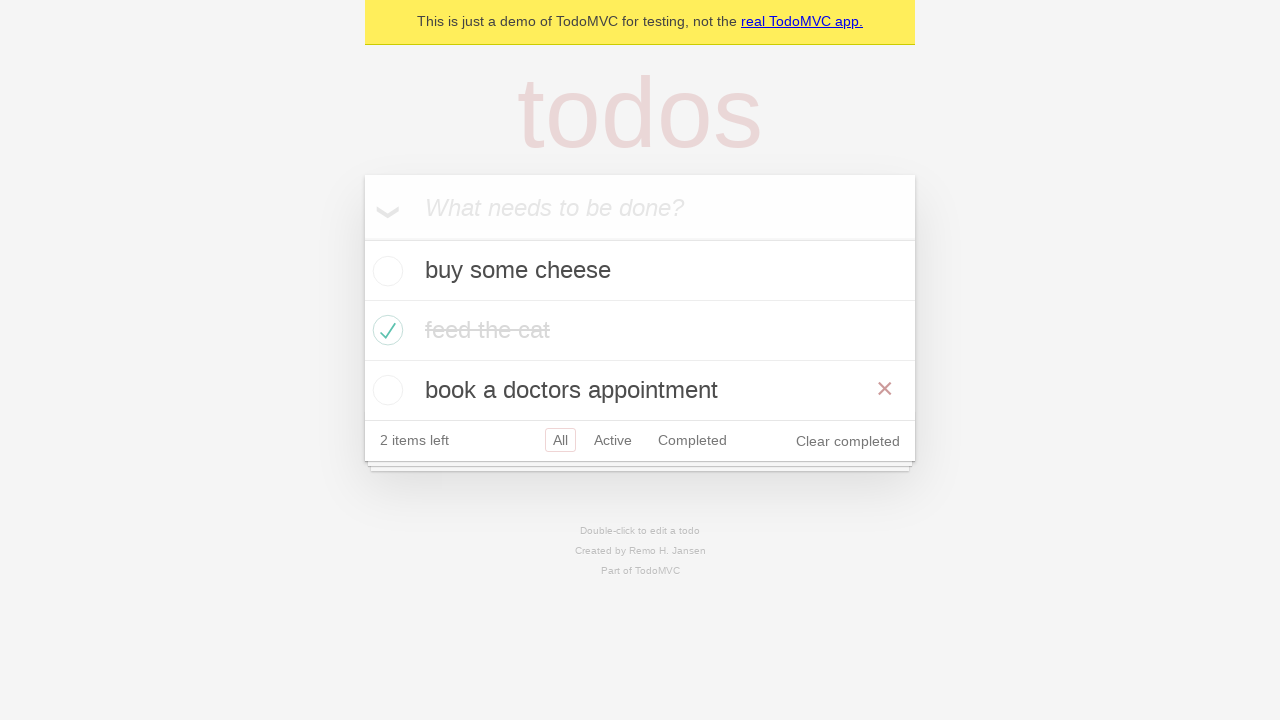

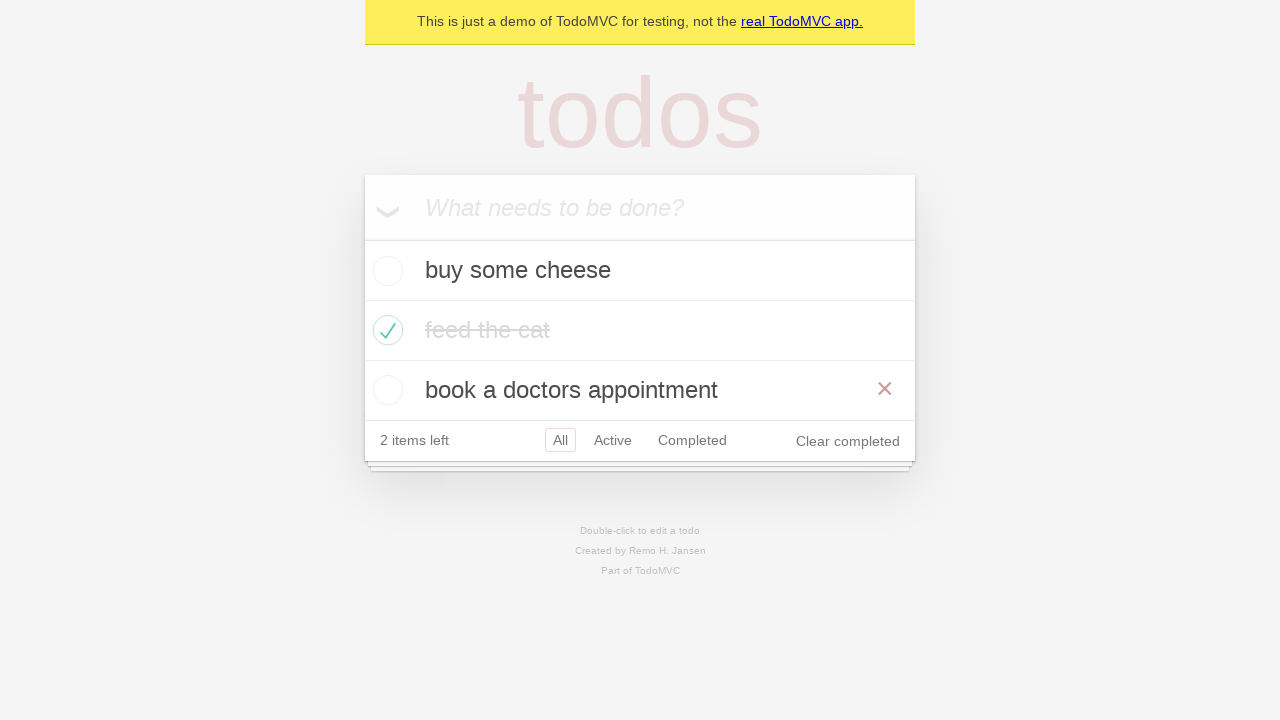